Tests a registration form by filling in first name, last name, and email fields, then submitting the form and verifying the success message.

Starting URL: http://suninjuly.github.io/registration1.html

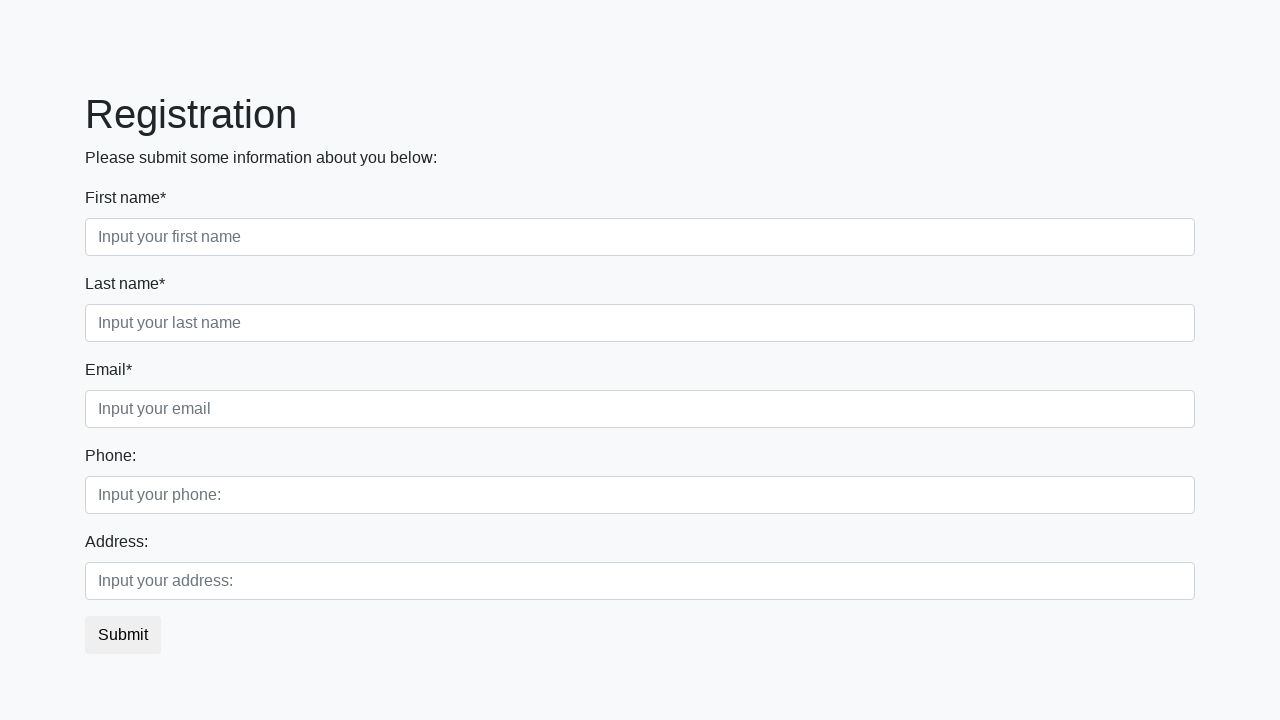

Filled in first name field with 'Marcus' on [placeholder='Input your first name']
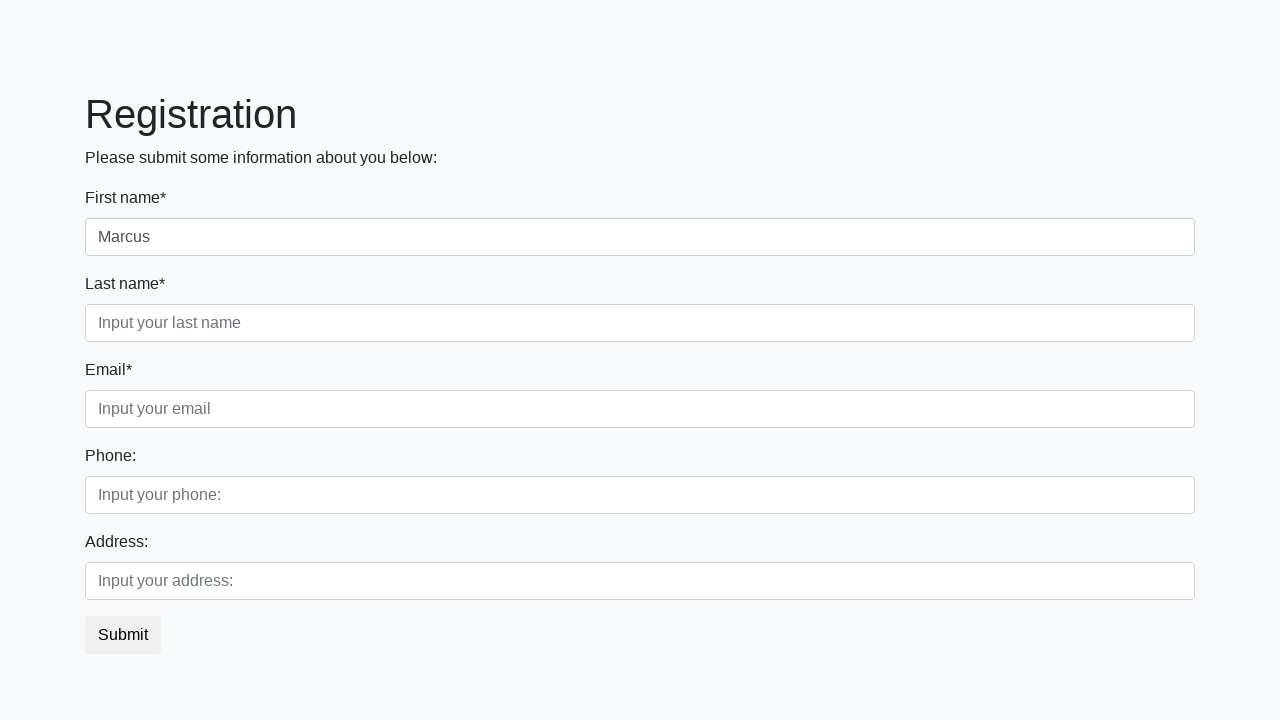

Filled in last name field with 'Thompson' on [placeholder='Input your last name']
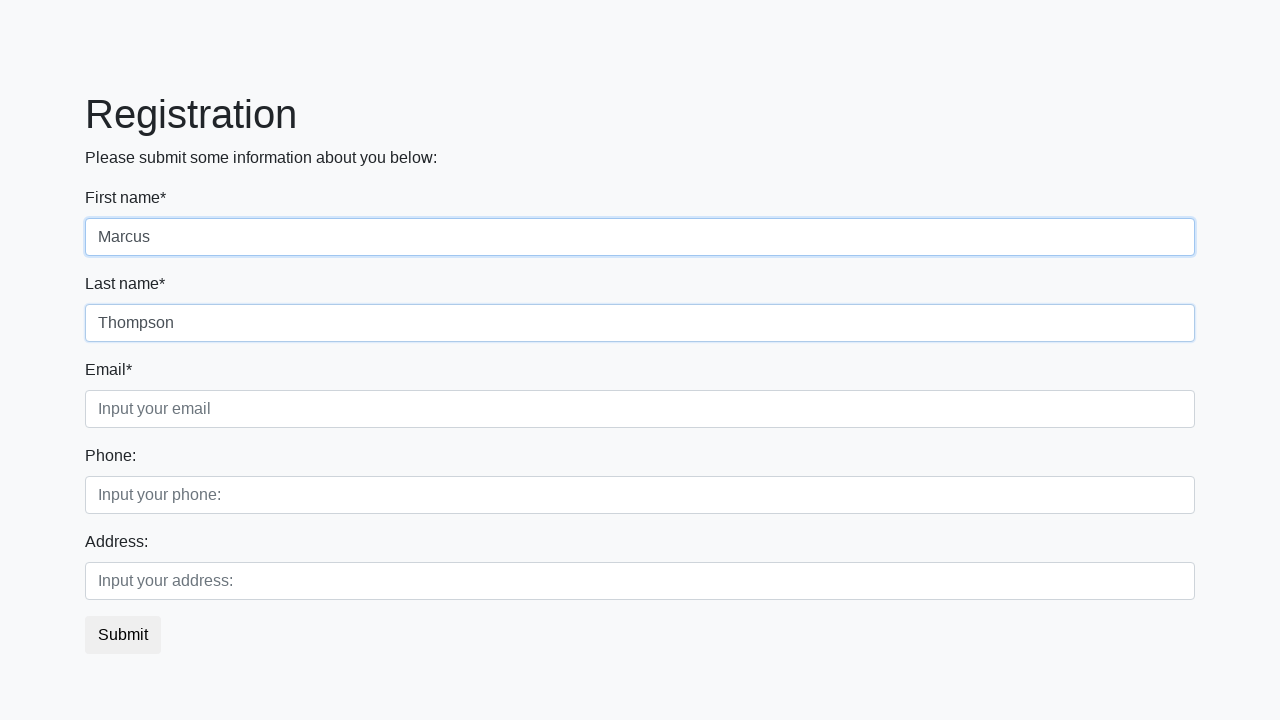

Filled in email field with 'marcus.thompson@example.com' on [placeholder='Input your email']
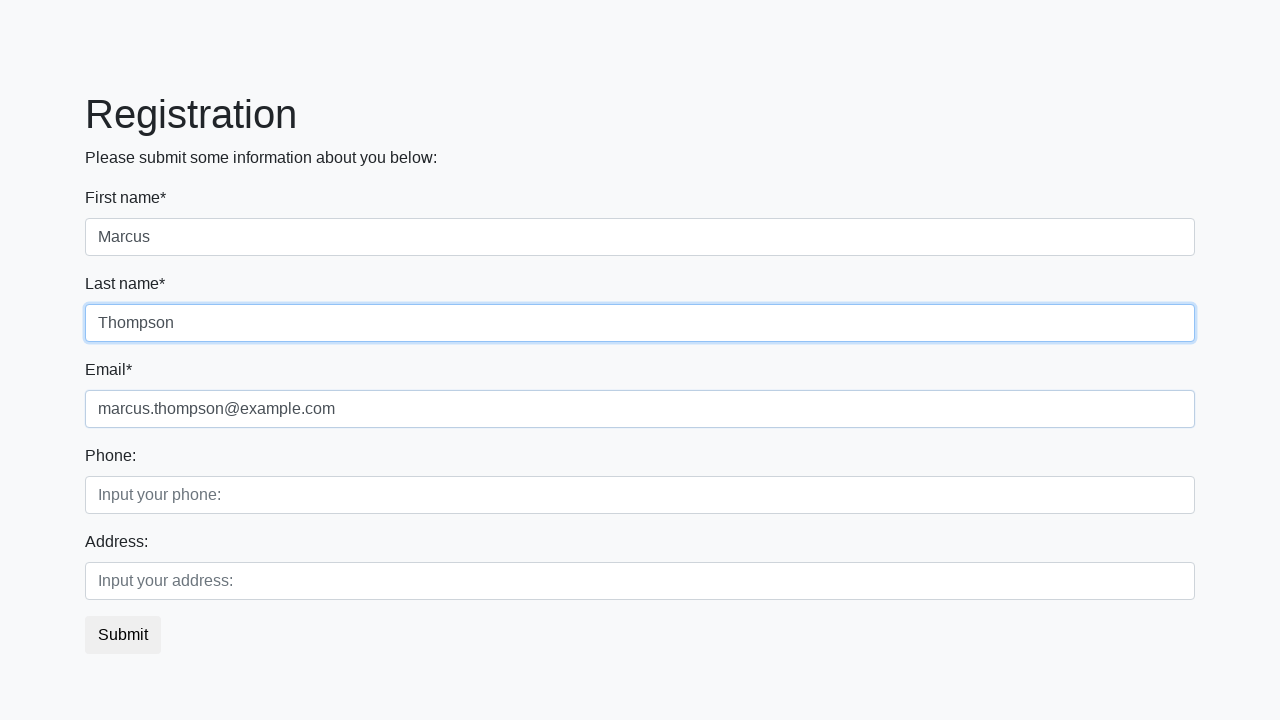

Clicked the submit button at (123, 635) on button.btn
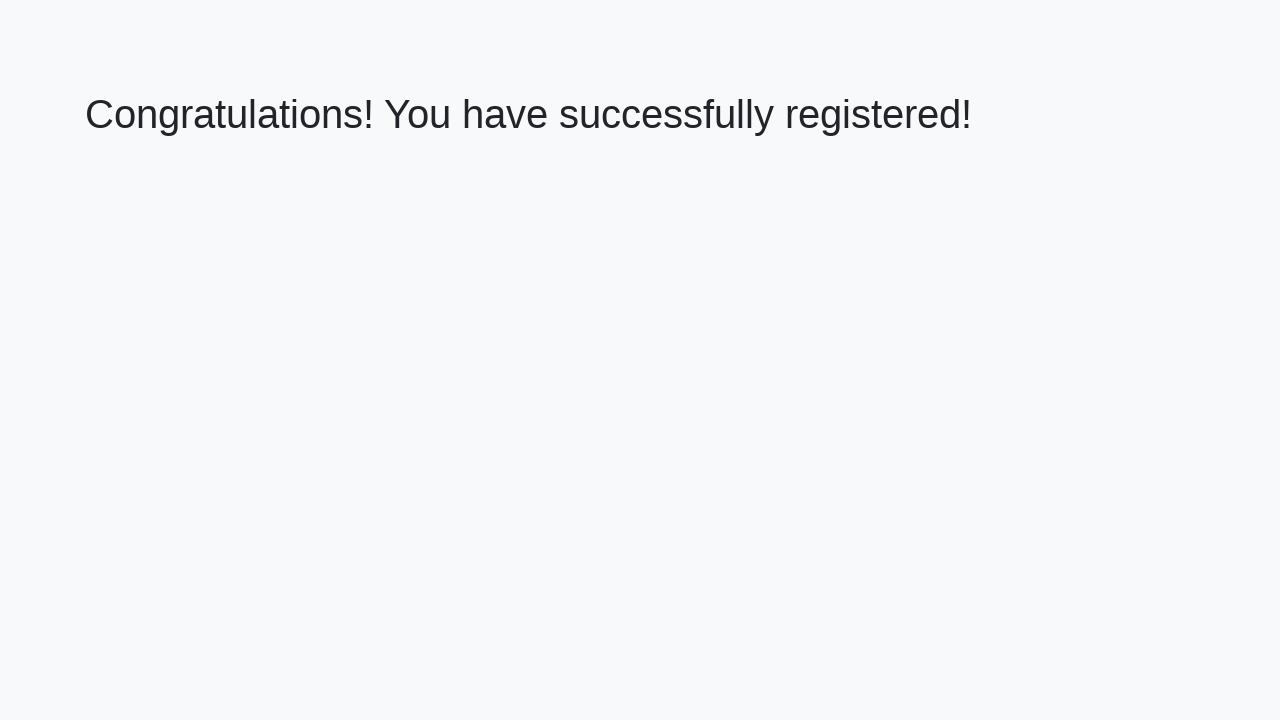

Success message appeared - registration form submitted successfully
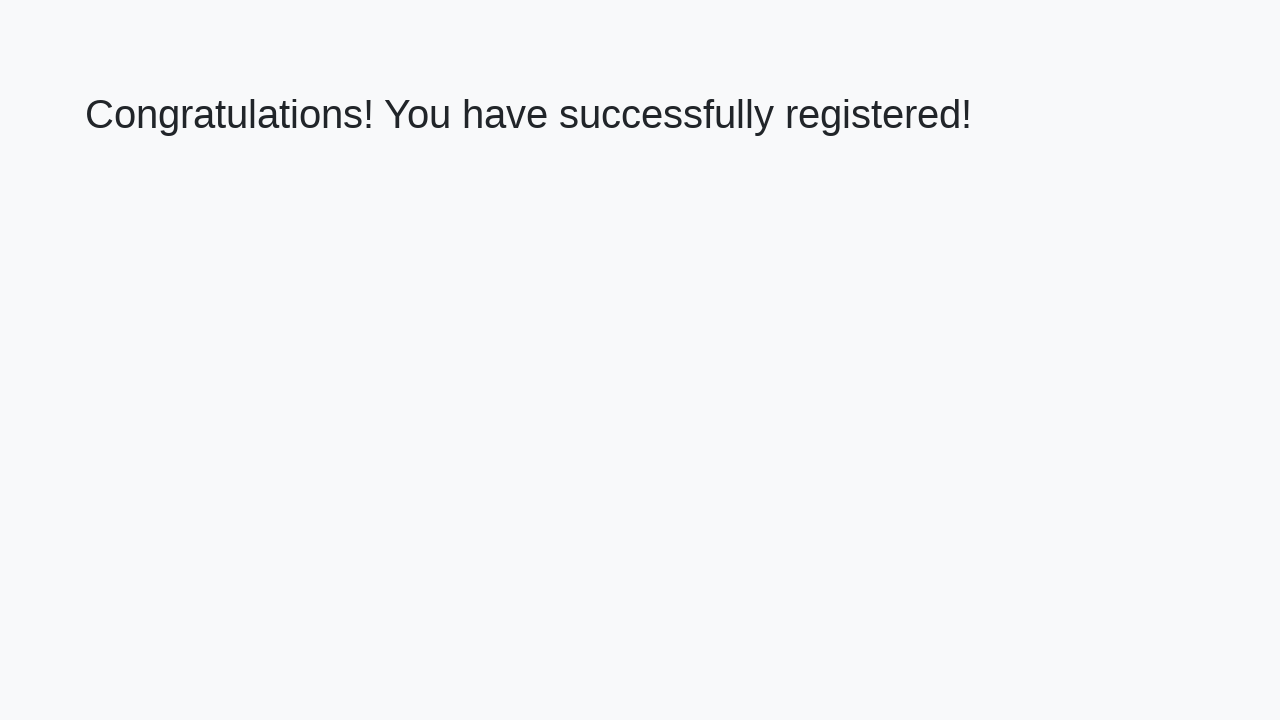

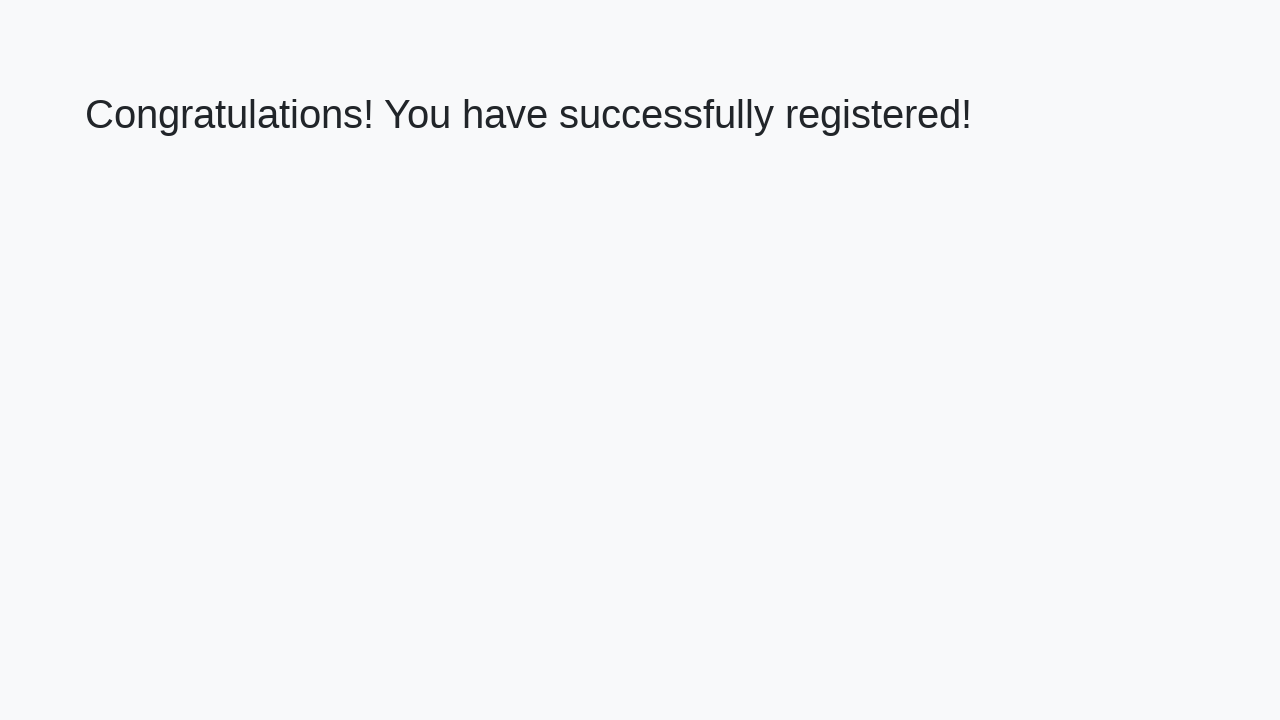